Tests dynamic content loading by clicking a button and waiting for hidden content to become visible

Starting URL: https://the-internet.herokuapp.com/dynamic_loading/1

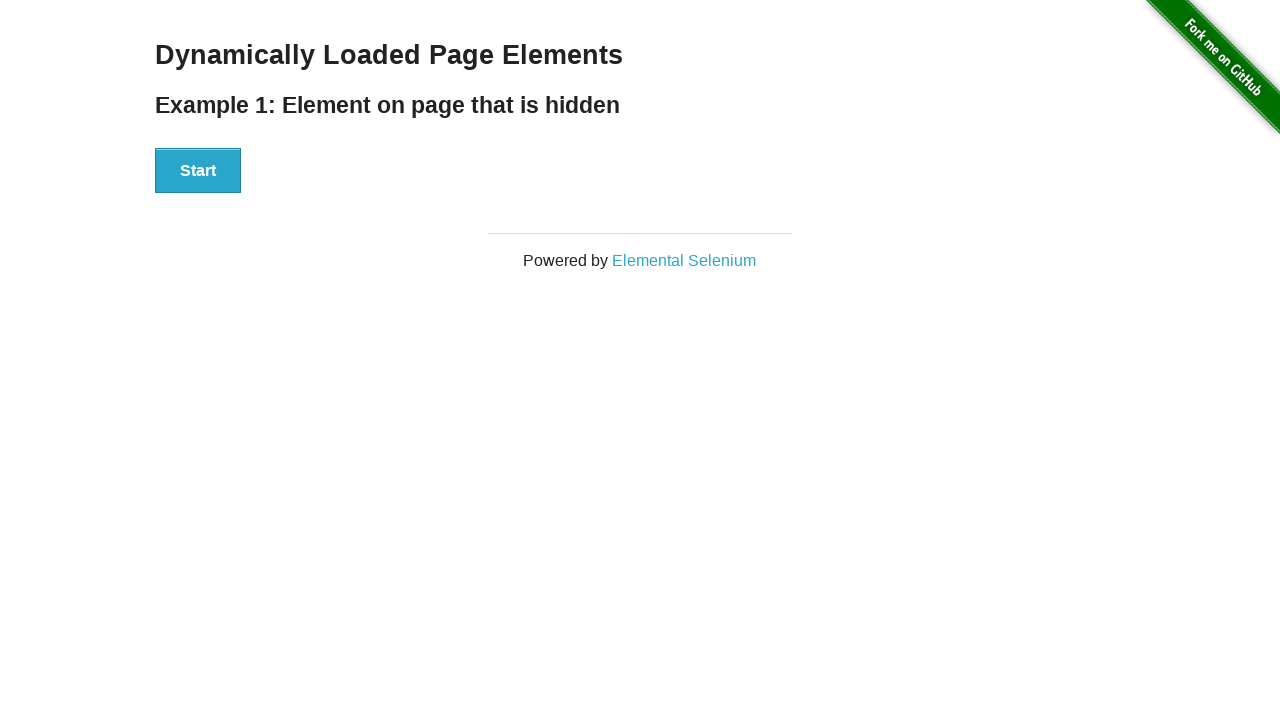

Clicked Start button to trigger dynamic content loading at (198, 171) on xpath=//button[text()='Start']
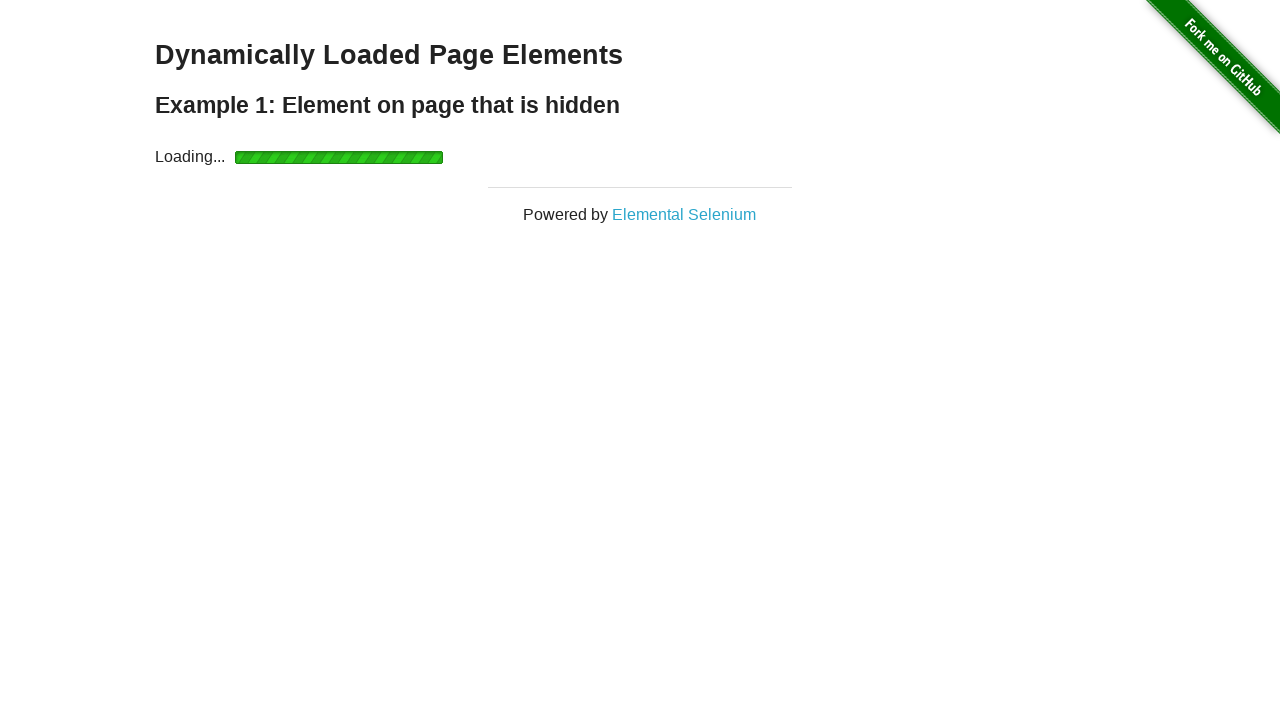

Hidden content 'Hello World!' became visible after waiting
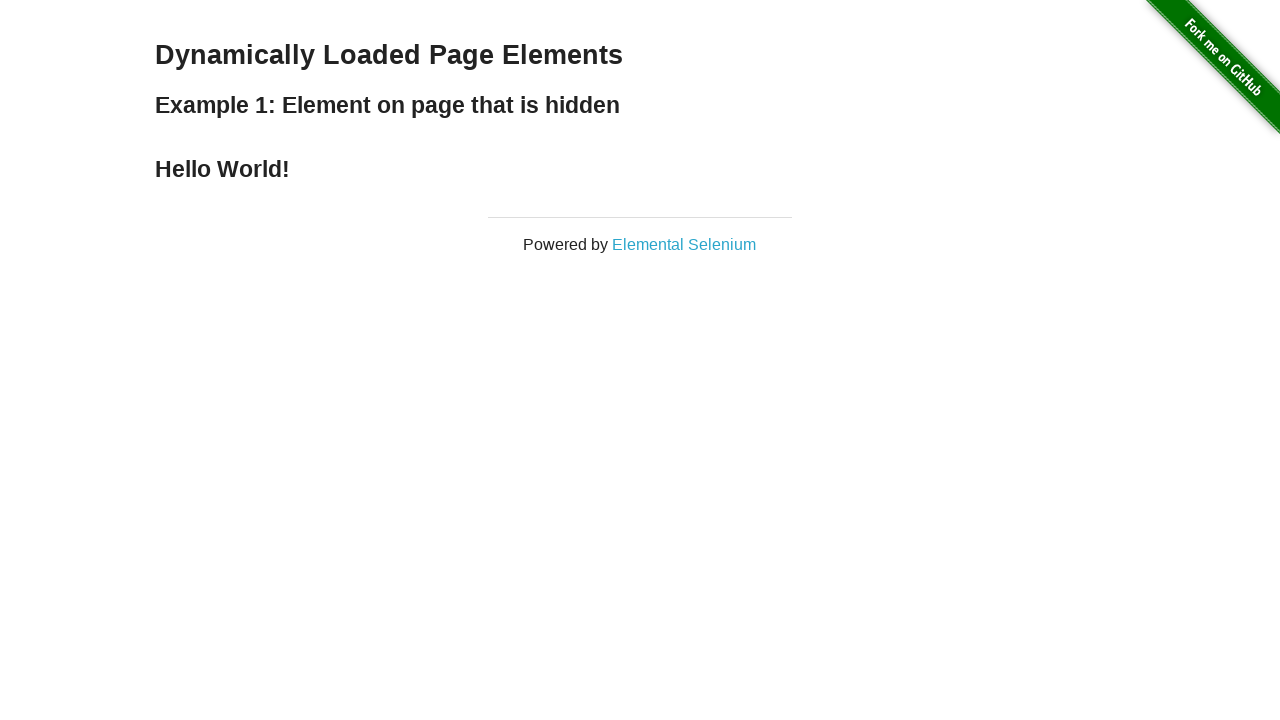

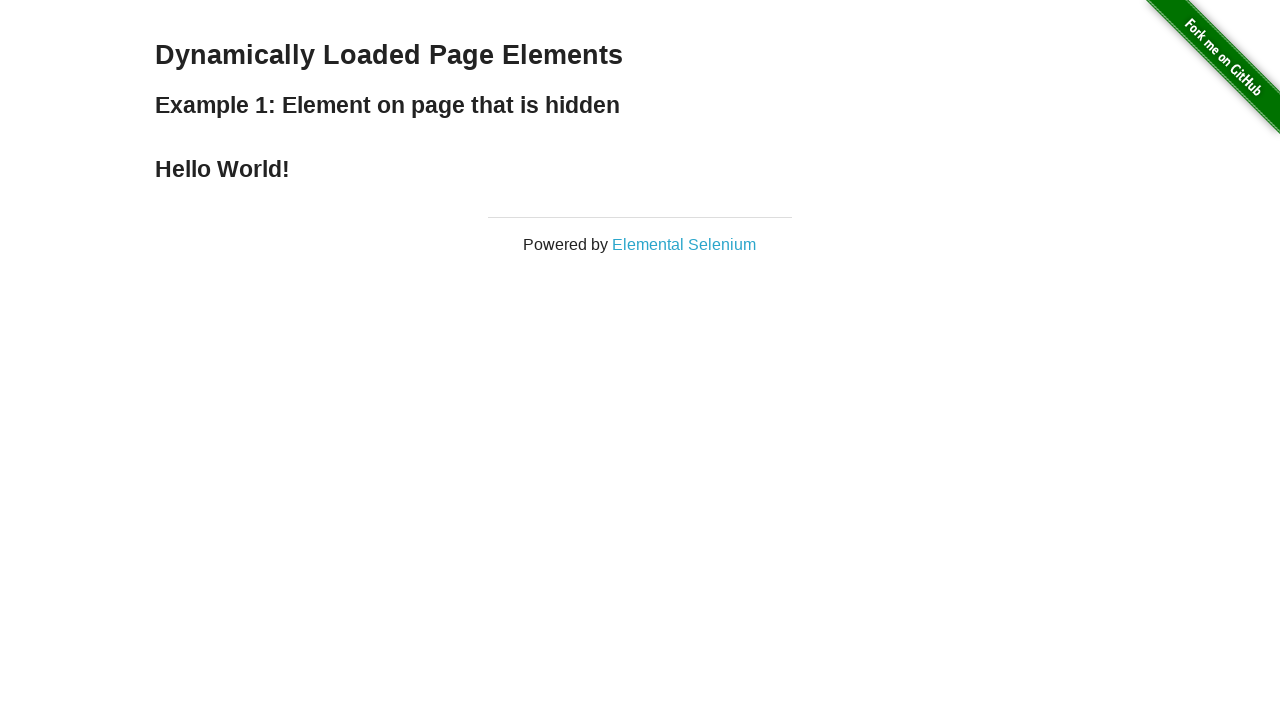